Navigates to testotomasyonu.com and verifies that the page loaded correctly by checking the current URL matches the expected URL

Starting URL: https://www.testotomasyonu.com

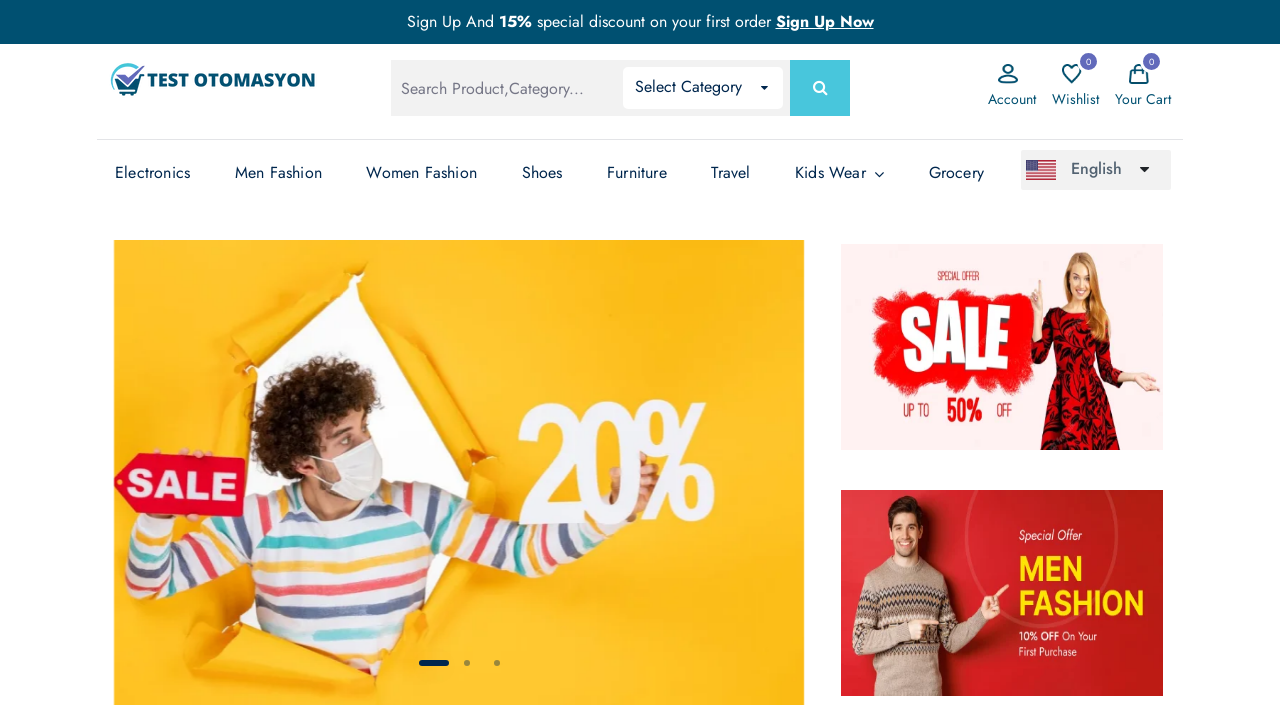

Navigated to https://www.testotomasyonu.com
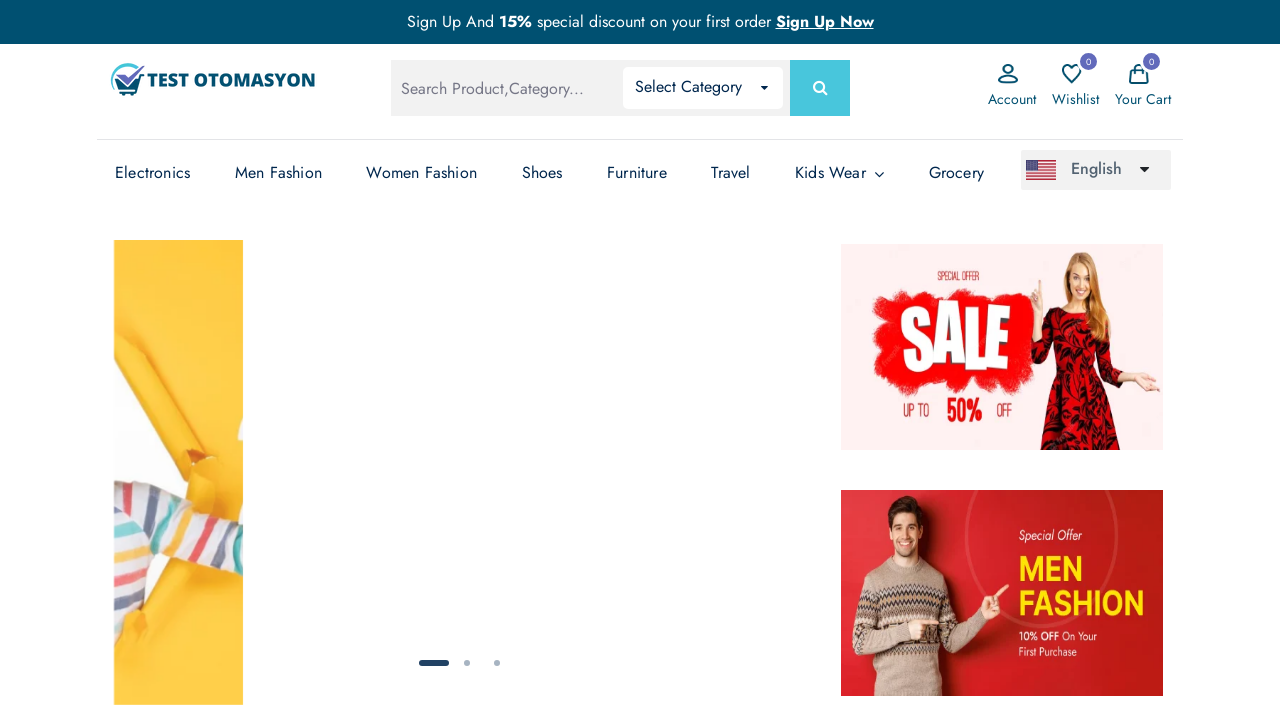

Retrieved current page URL
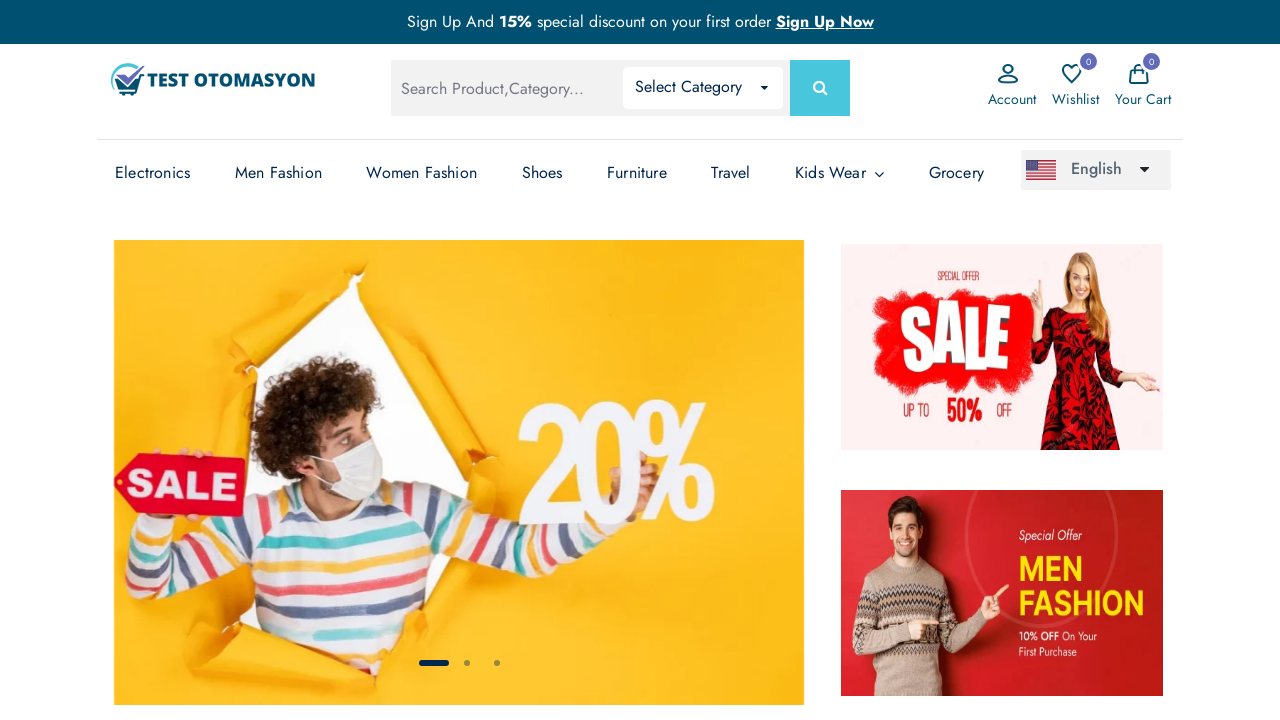

Verified page URL matches expected URL
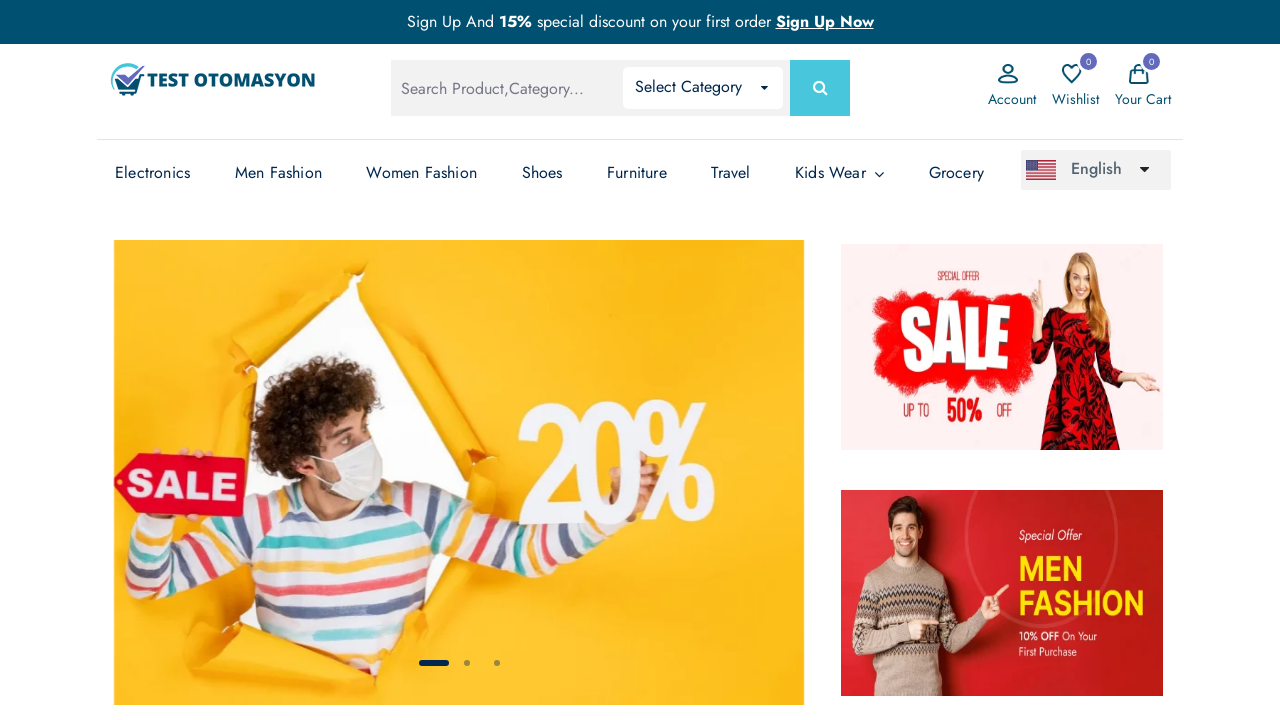

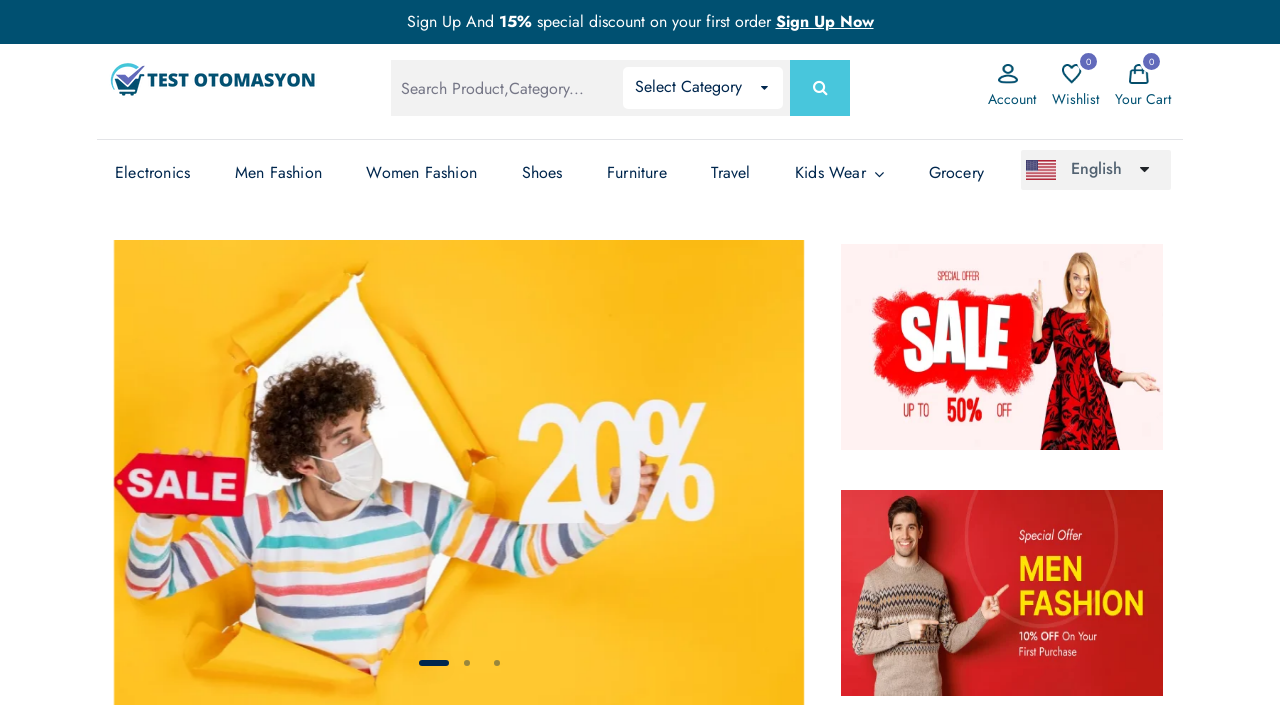